Tests Tab navigation between UI elements (demo, file, trim, outline, help buttons) and switching views with keyboard shortcuts

Starting URL: https://elan-language.github.io/LanguageAndIDE/

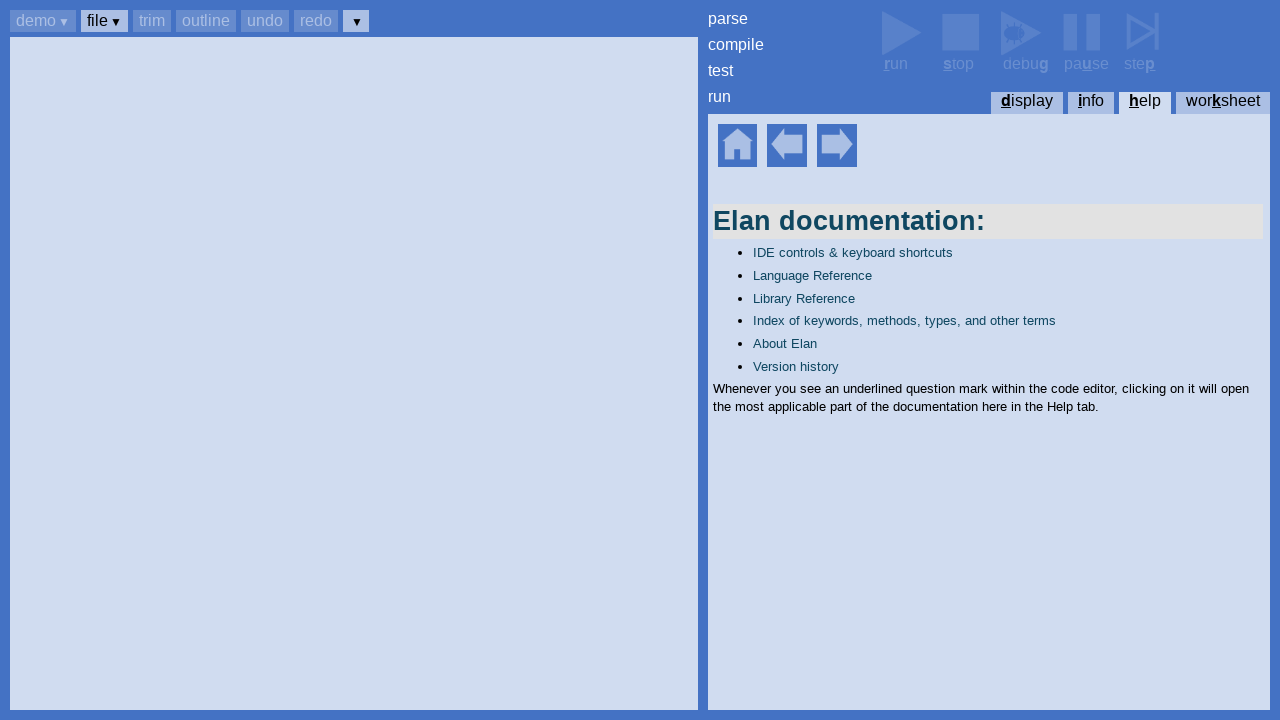

Set up dialog handler to accept any dialogs
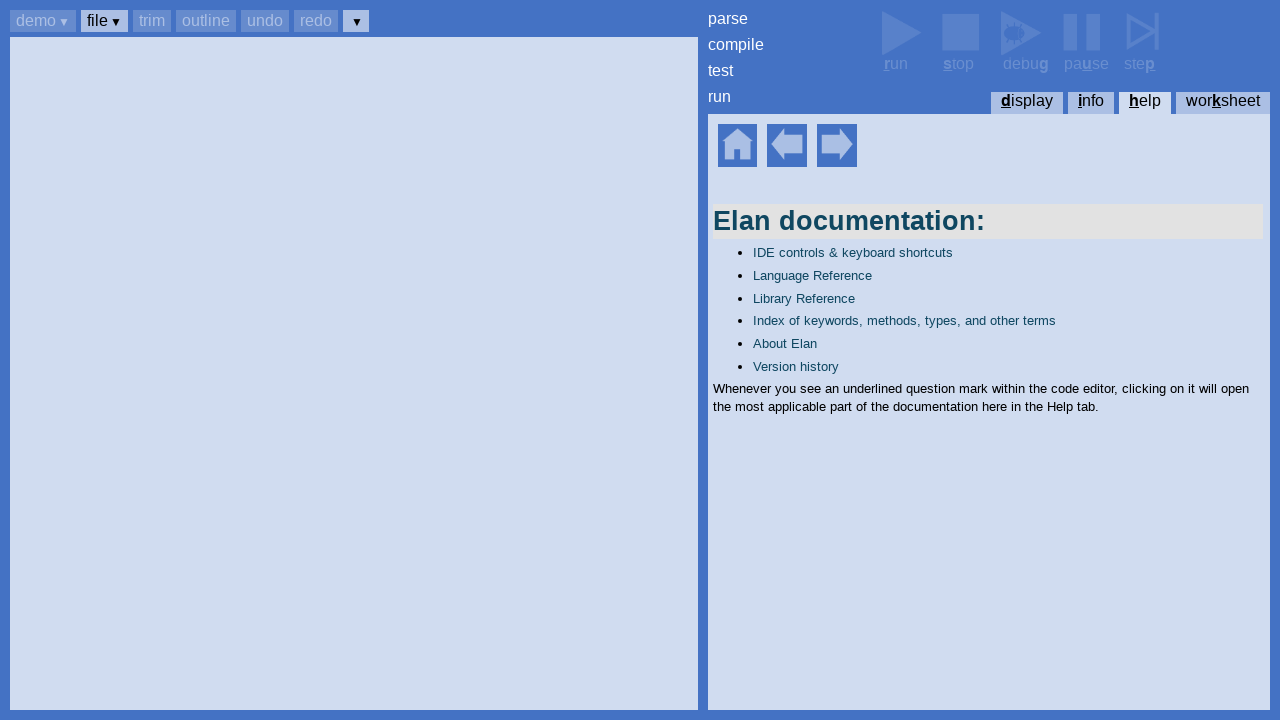

Help home element became visible
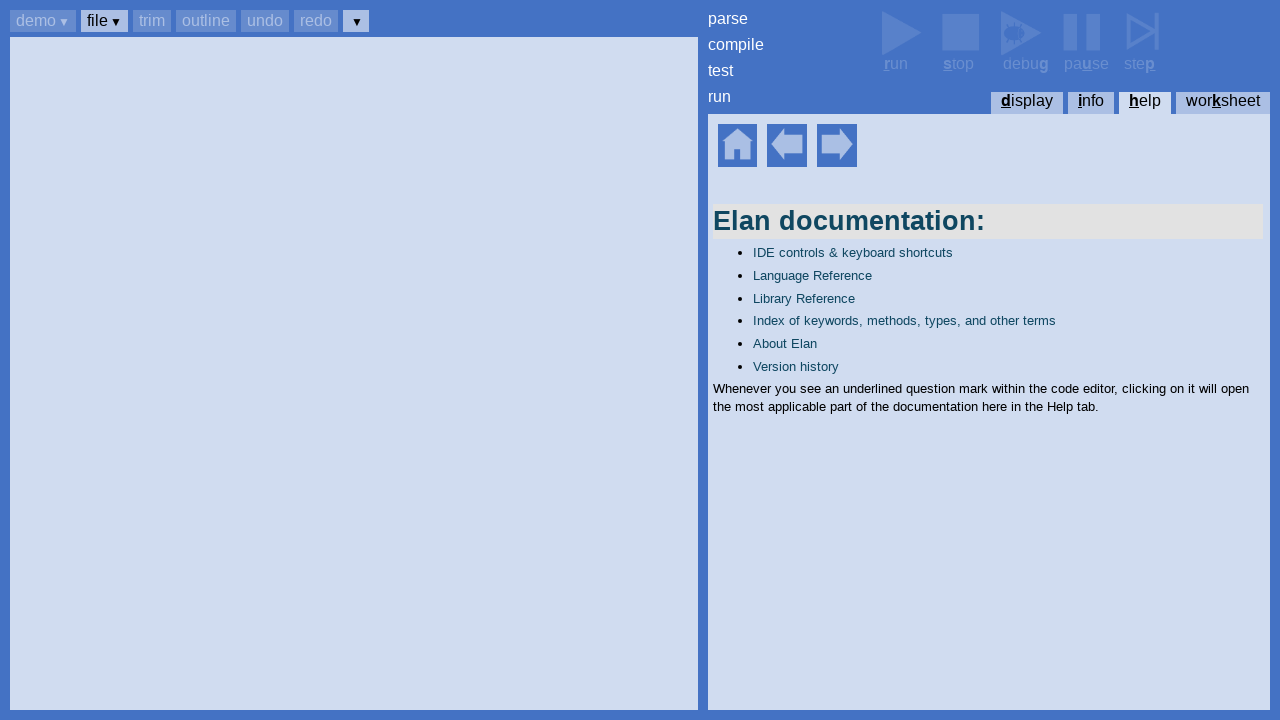

Pressed Ctrl+B to focus on button navigation
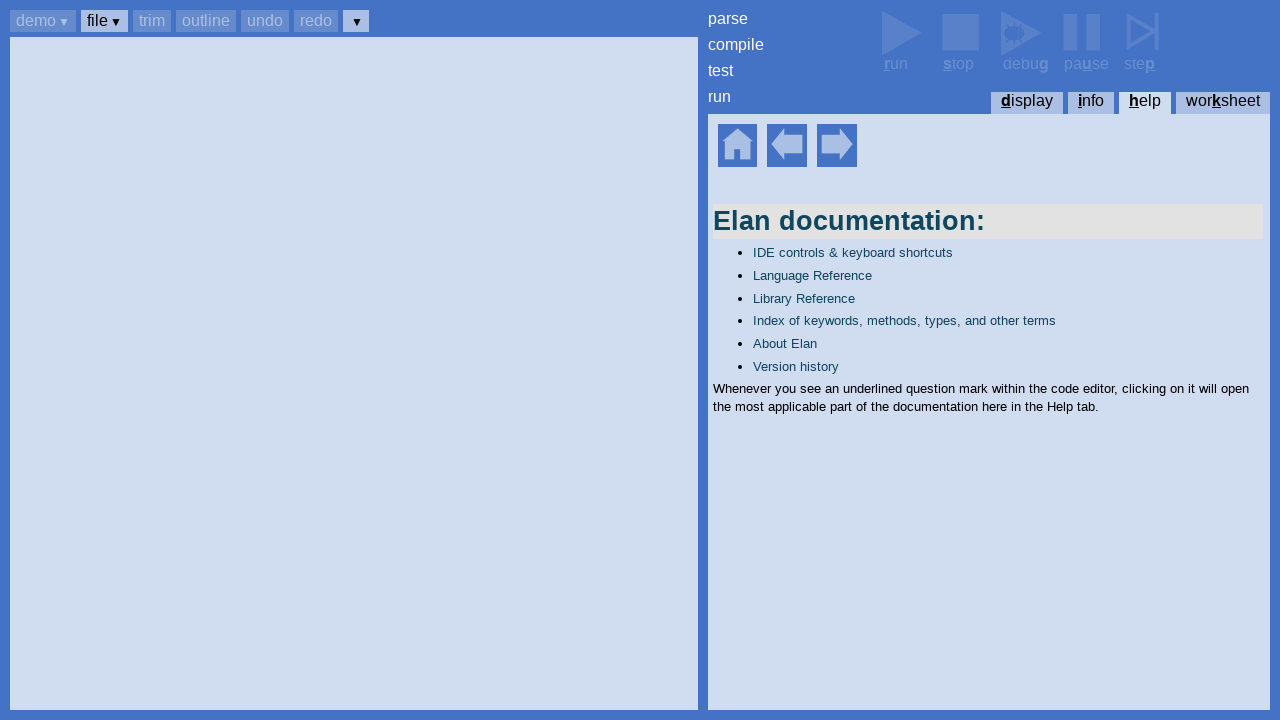

Tabbed to first button (demo)
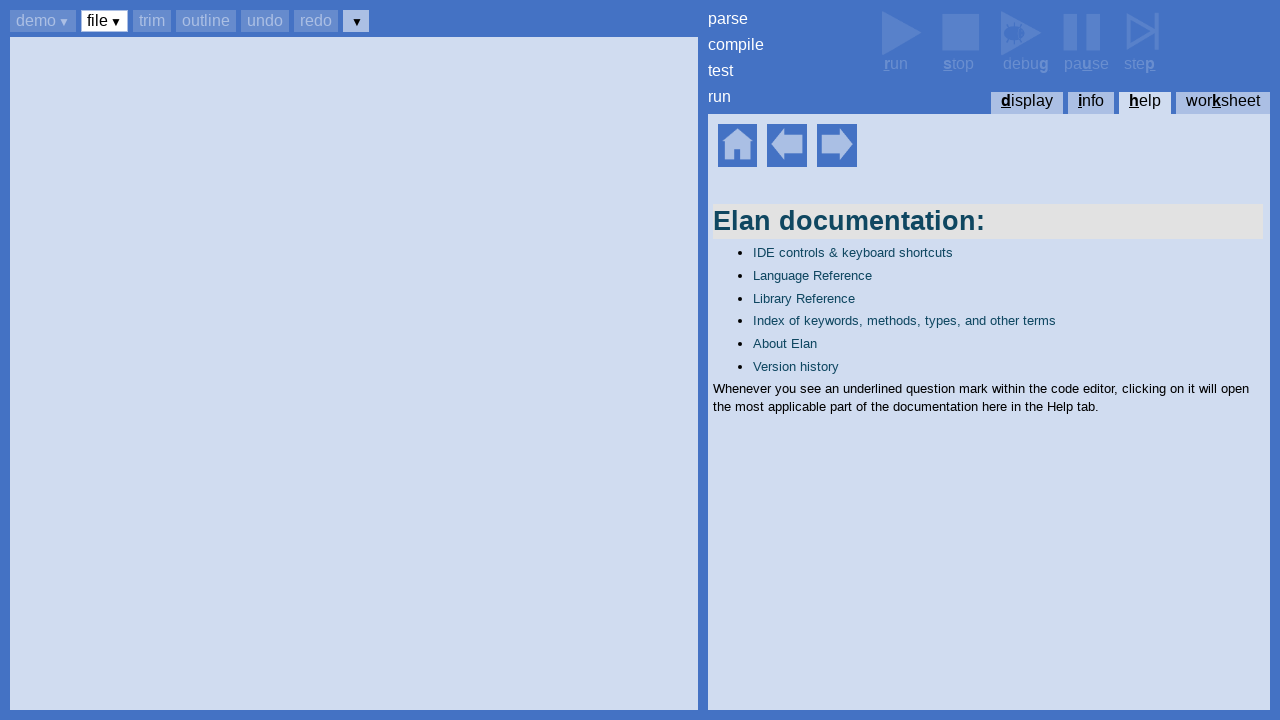

Tabbed to second button (file)
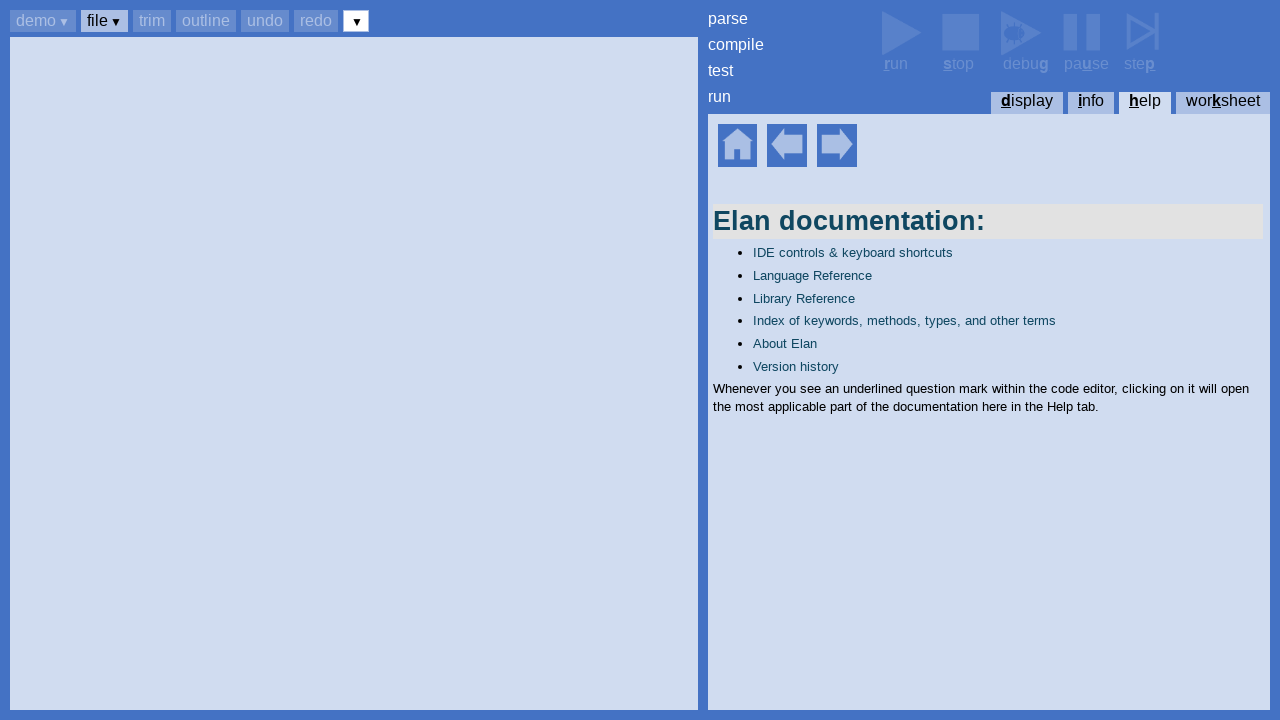

Tabbed to third button (trim)
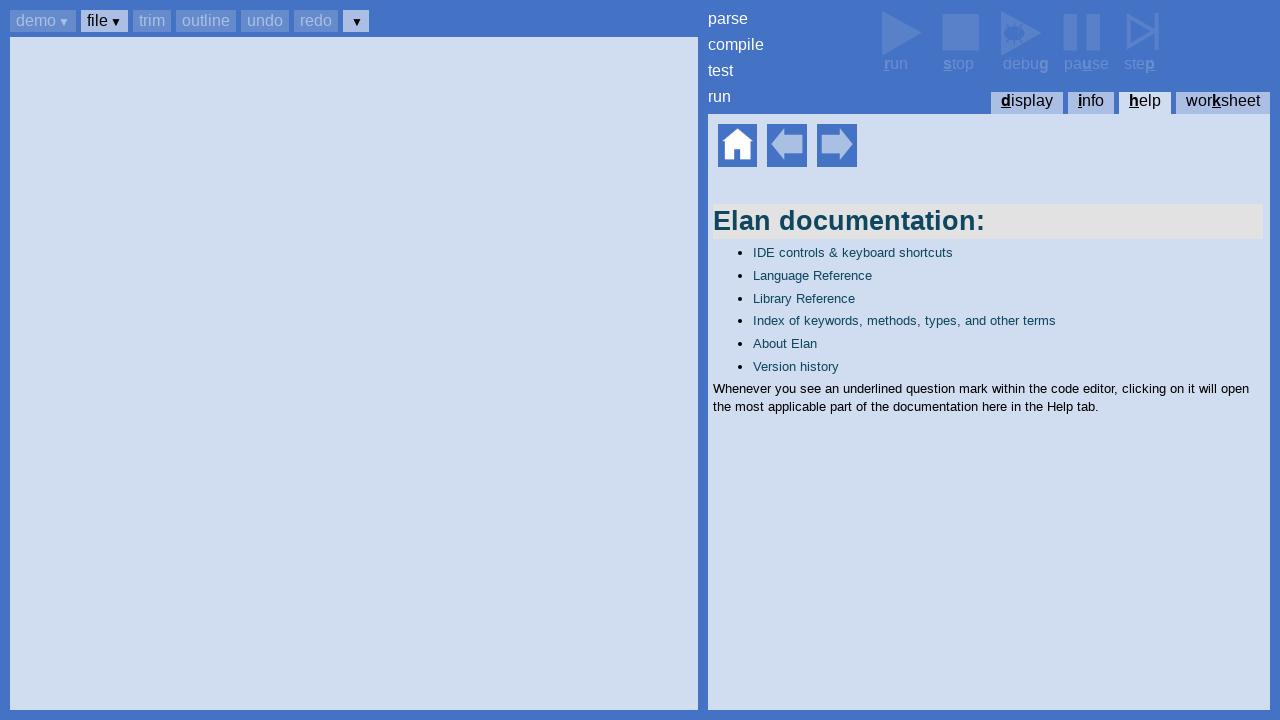

Tabbed to fourth button (outline)
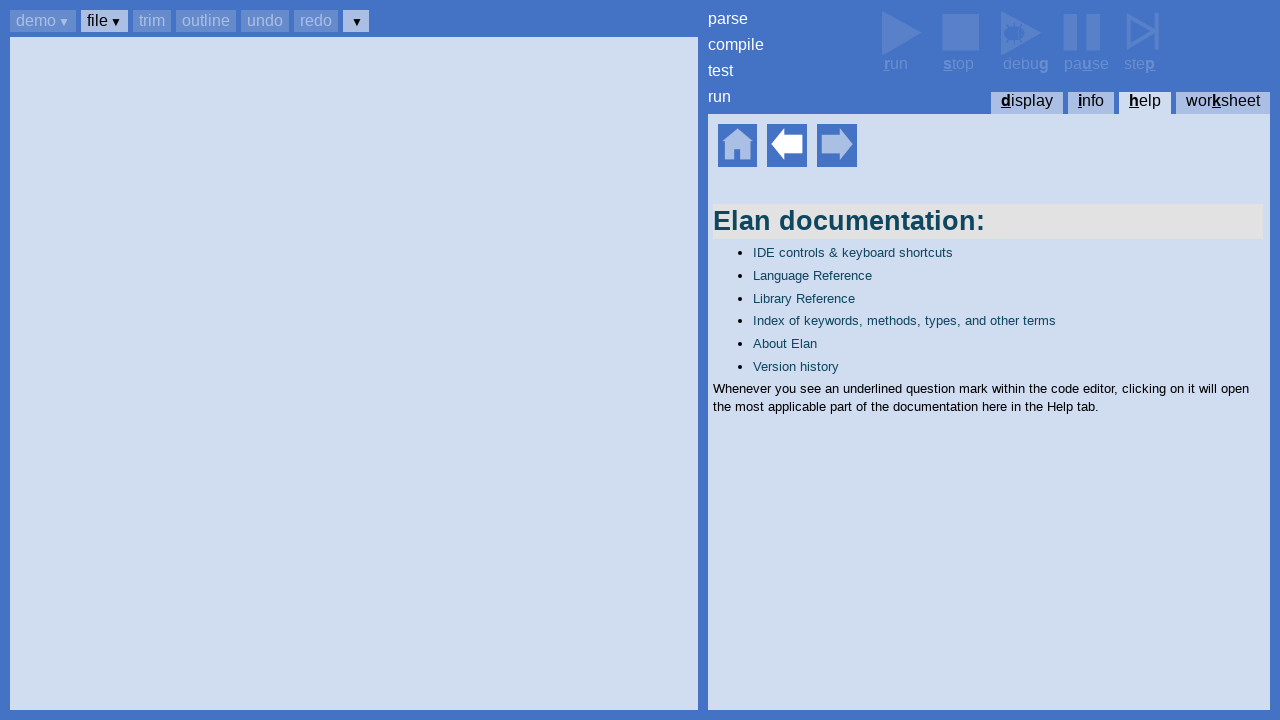

Tabbed to fifth button (help)
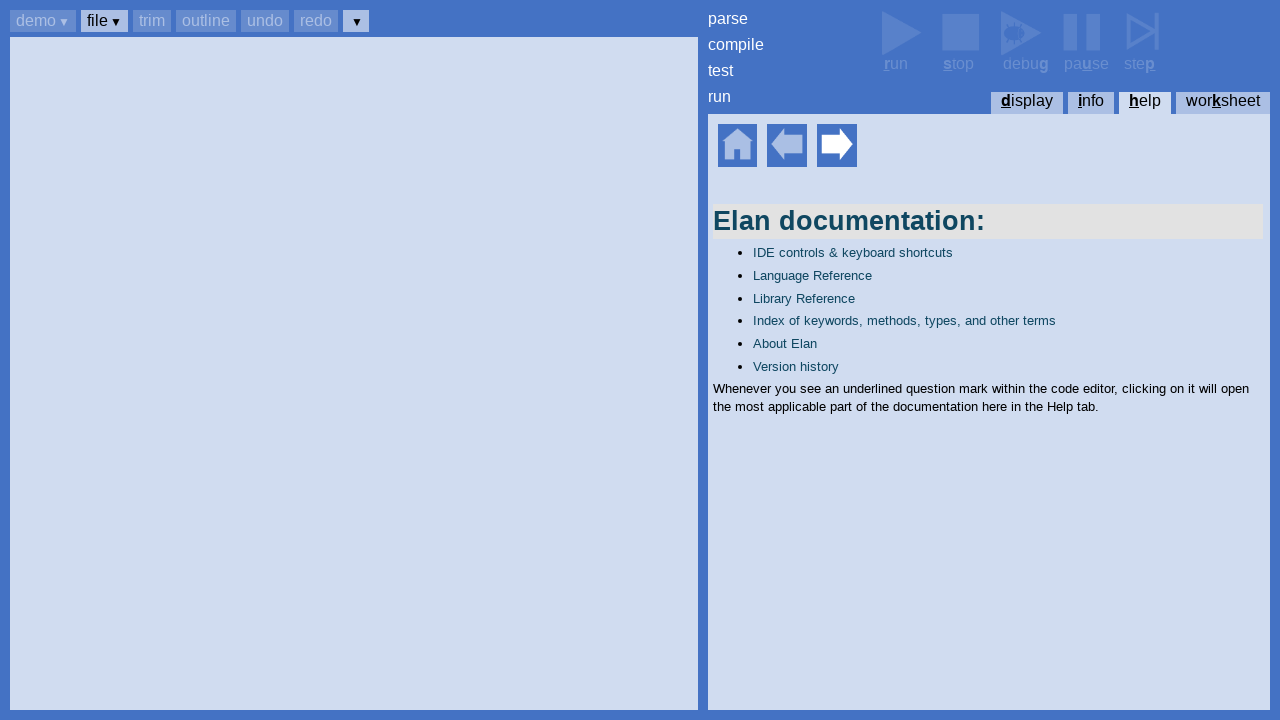

Tabbed through remaining UI elements
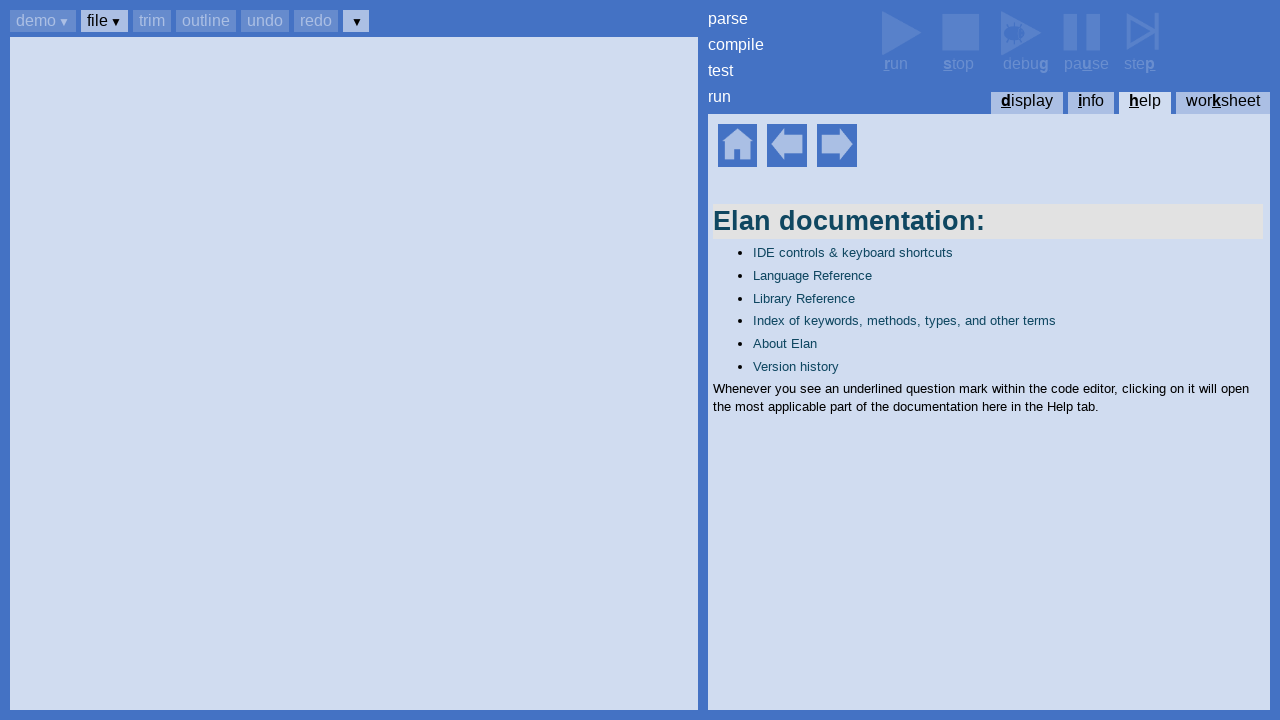

Pressed Ctrl+D to switch to display view
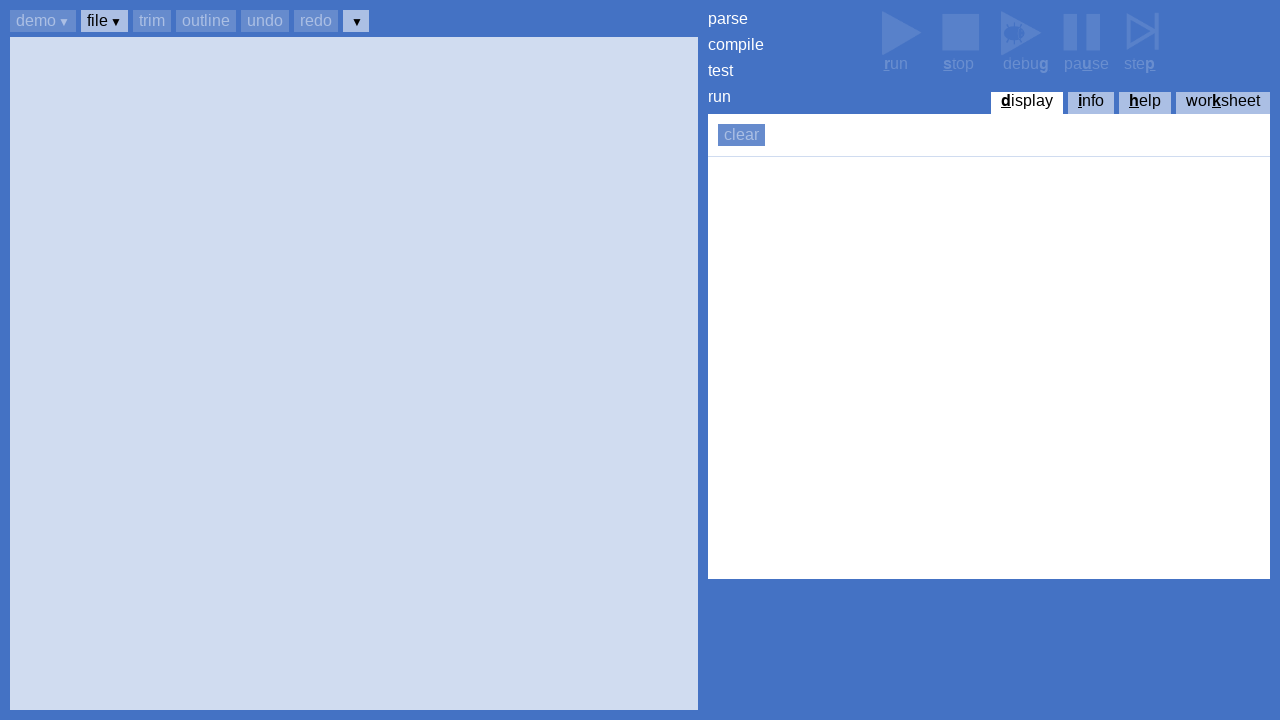

Tabbed in display view
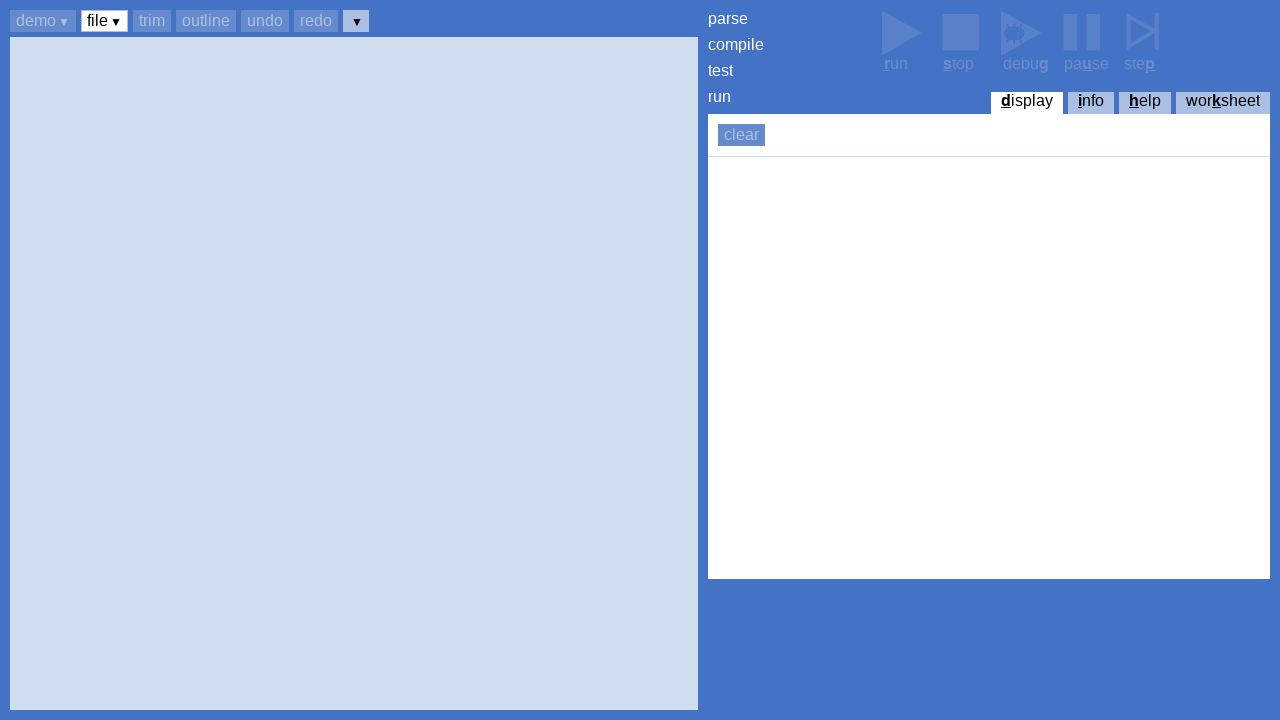

Pressed Ctrl+K to switch to worksheets view
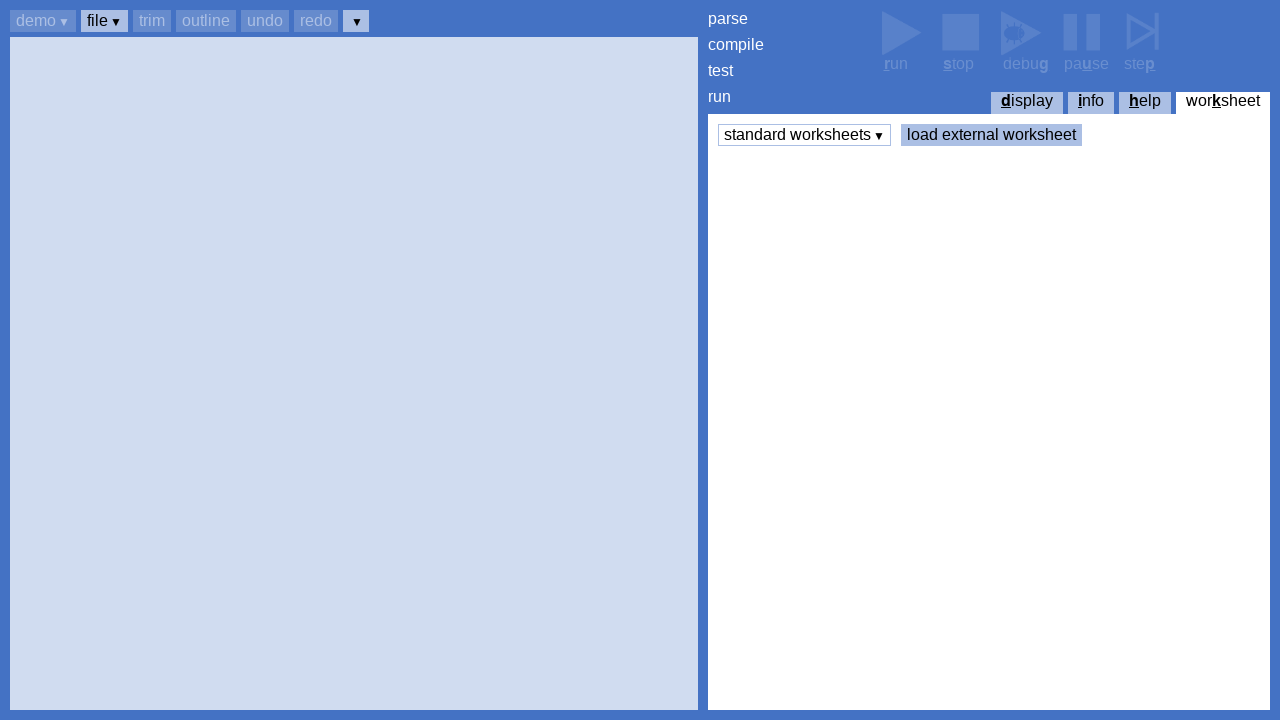

Tabbed in worksheets view
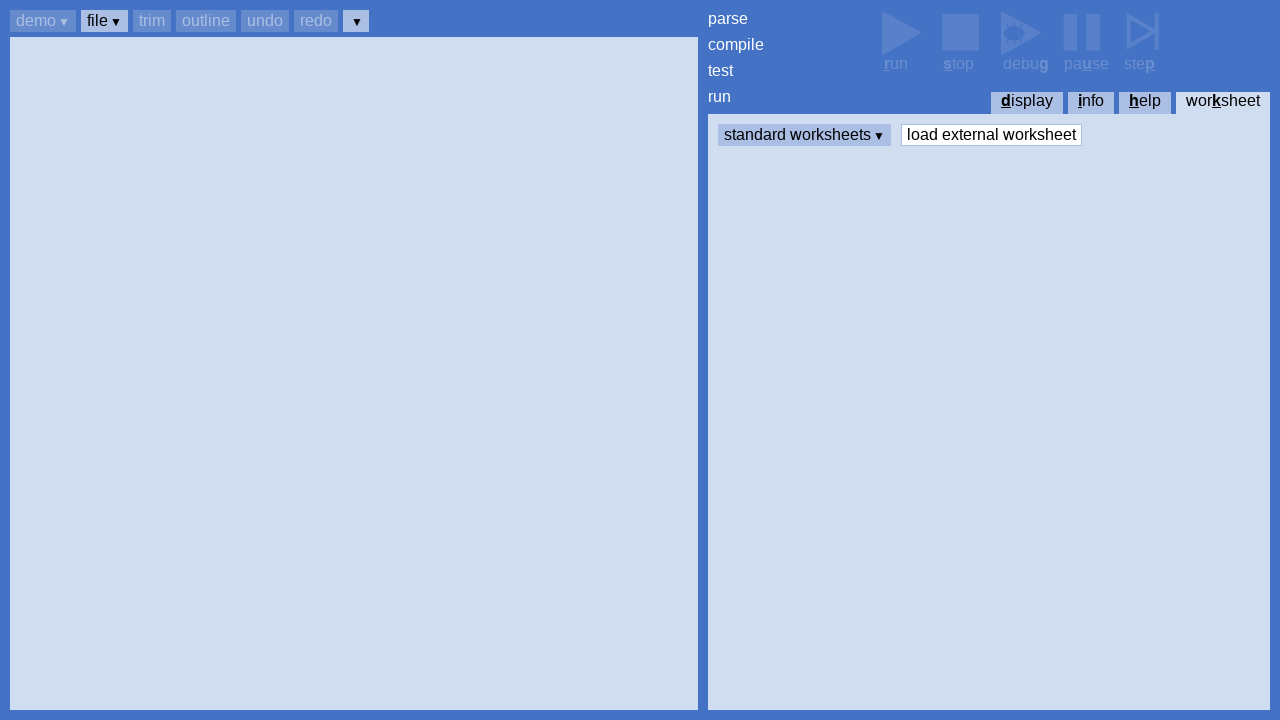

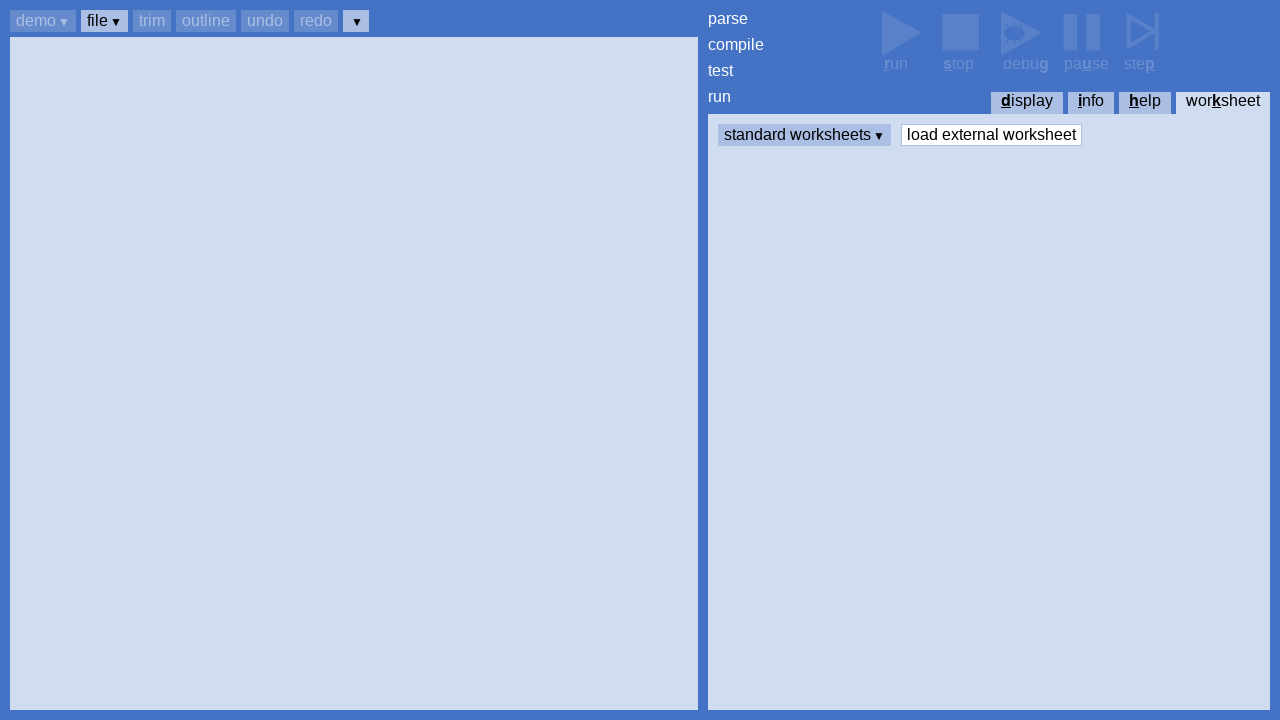